Tests a simple form by filling in first name, last name, city, and country fields using different element locator strategies, then submits the form by clicking a button.

Starting URL: http://suninjuly.github.io/simple_form_find_task.html

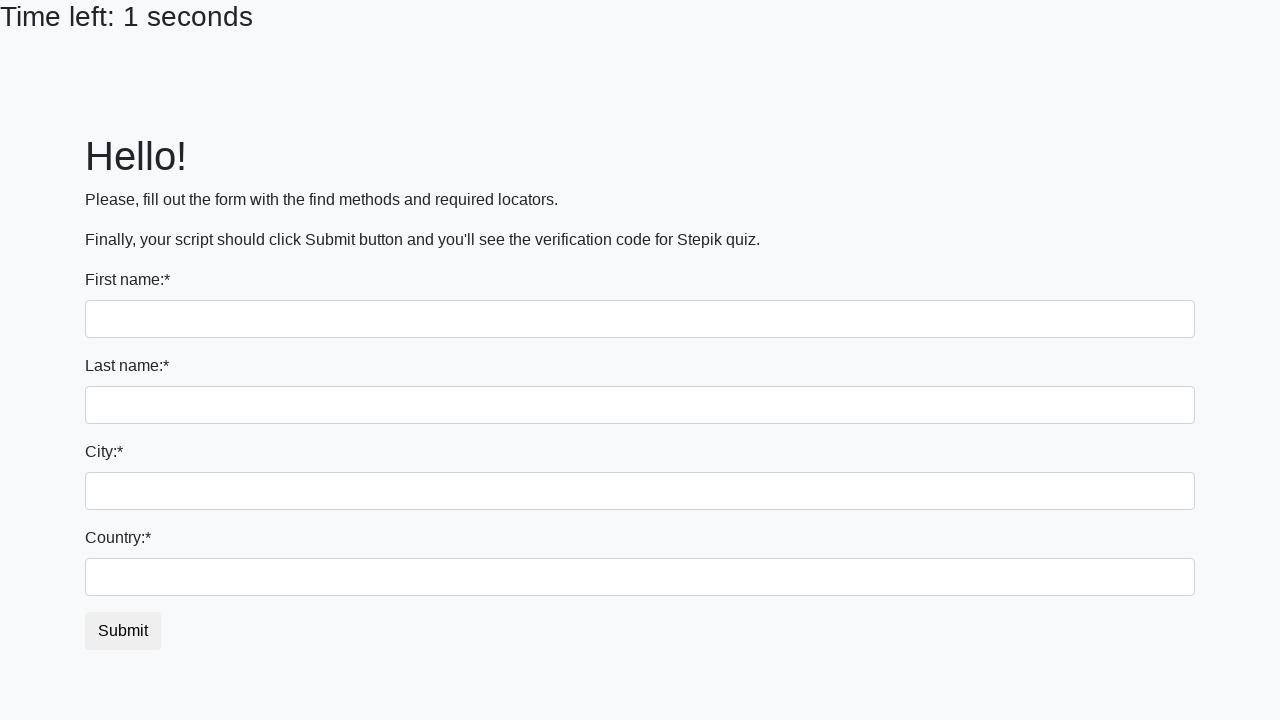

Filled first name field with 'Ivan' on input
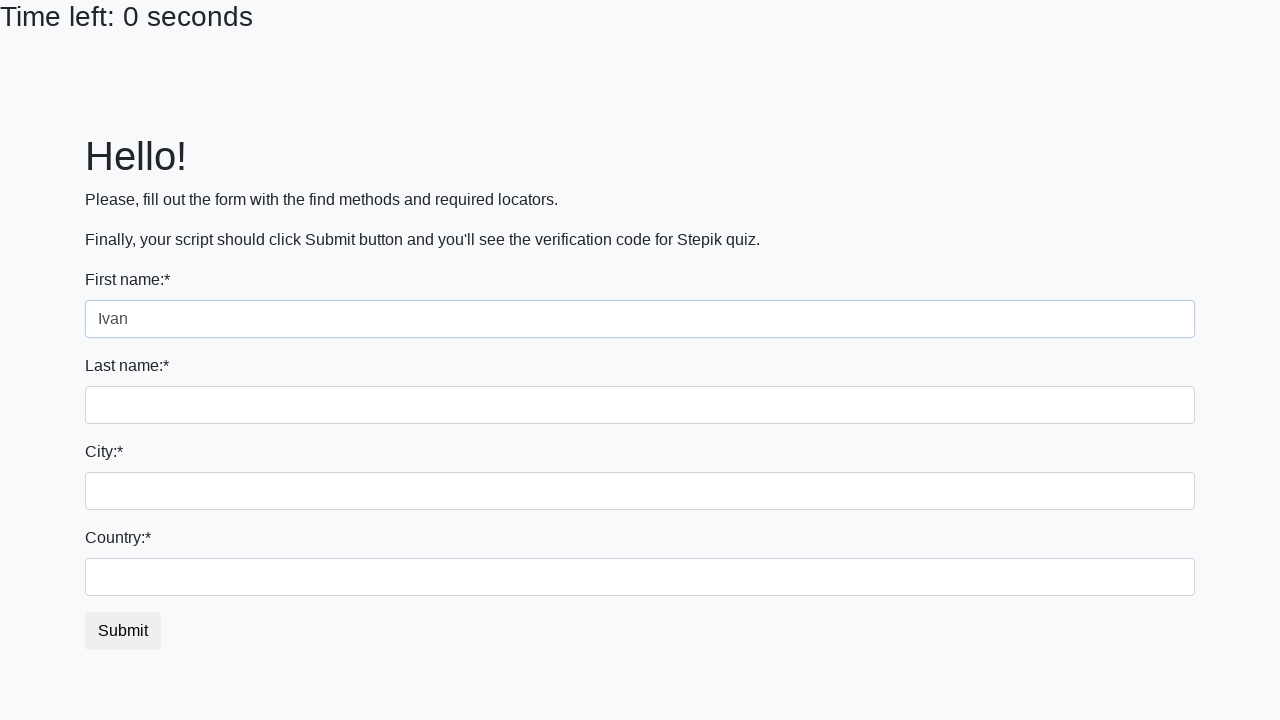

Filled last name field with 'Petrov' on input[name='last_name']
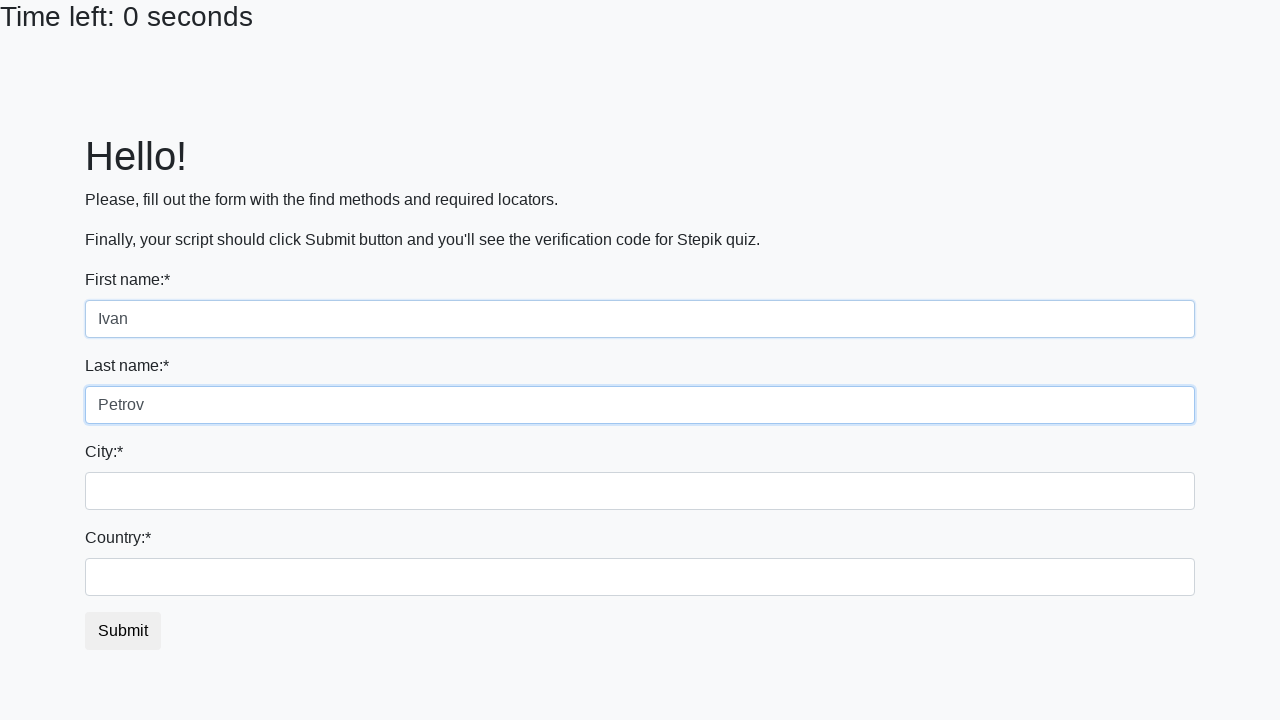

Filled city field with 'Smolensk' on .form-control.city
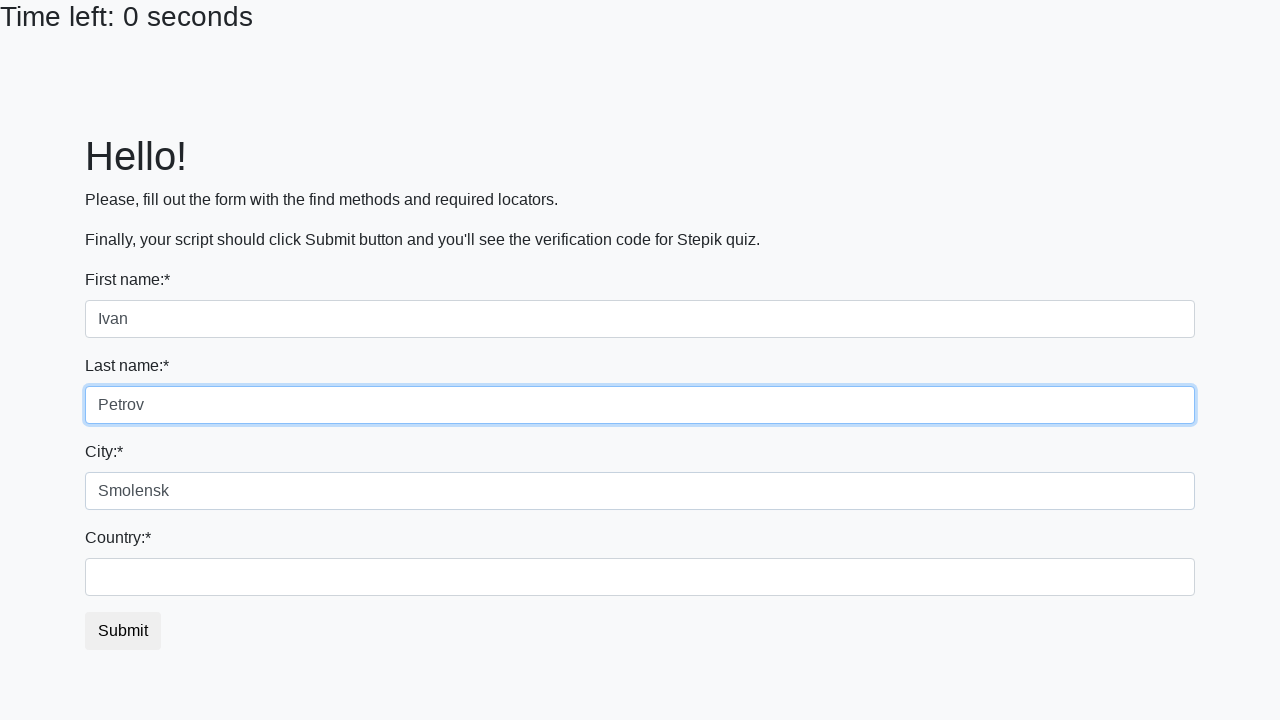

Filled country field with 'Russia' on #country
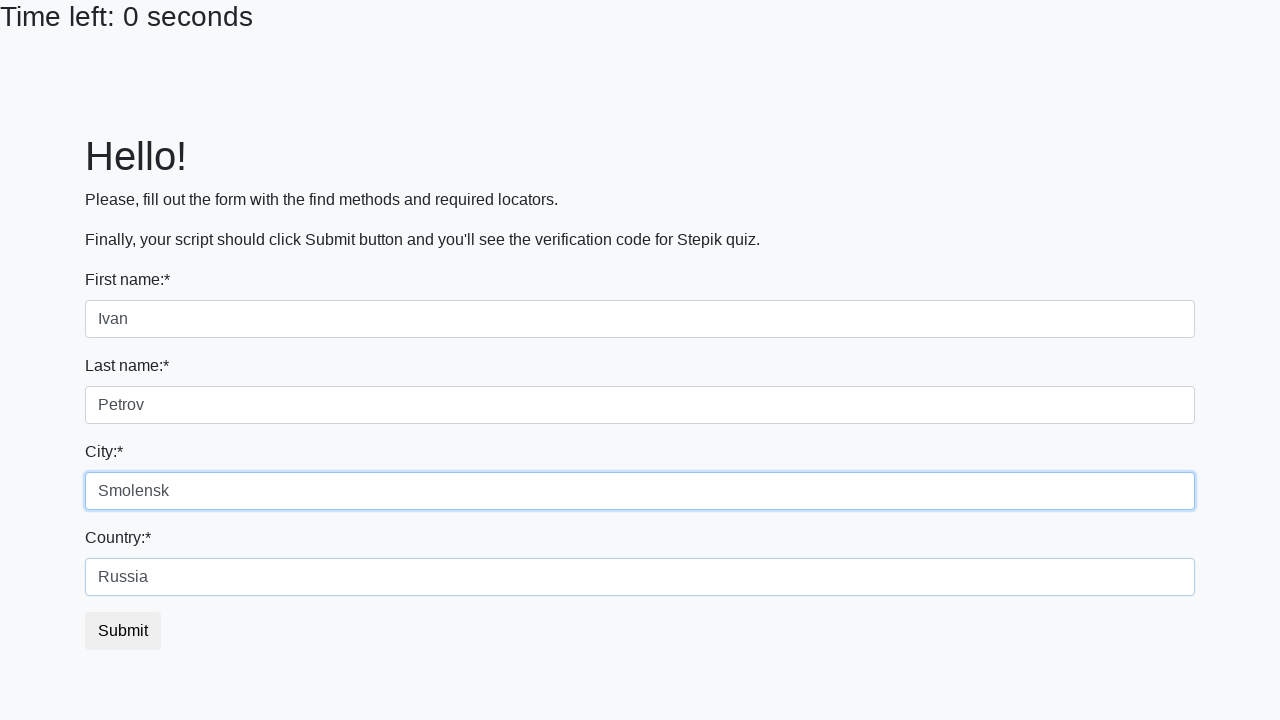

Clicked submit button to submit the form at (123, 631) on button.btn
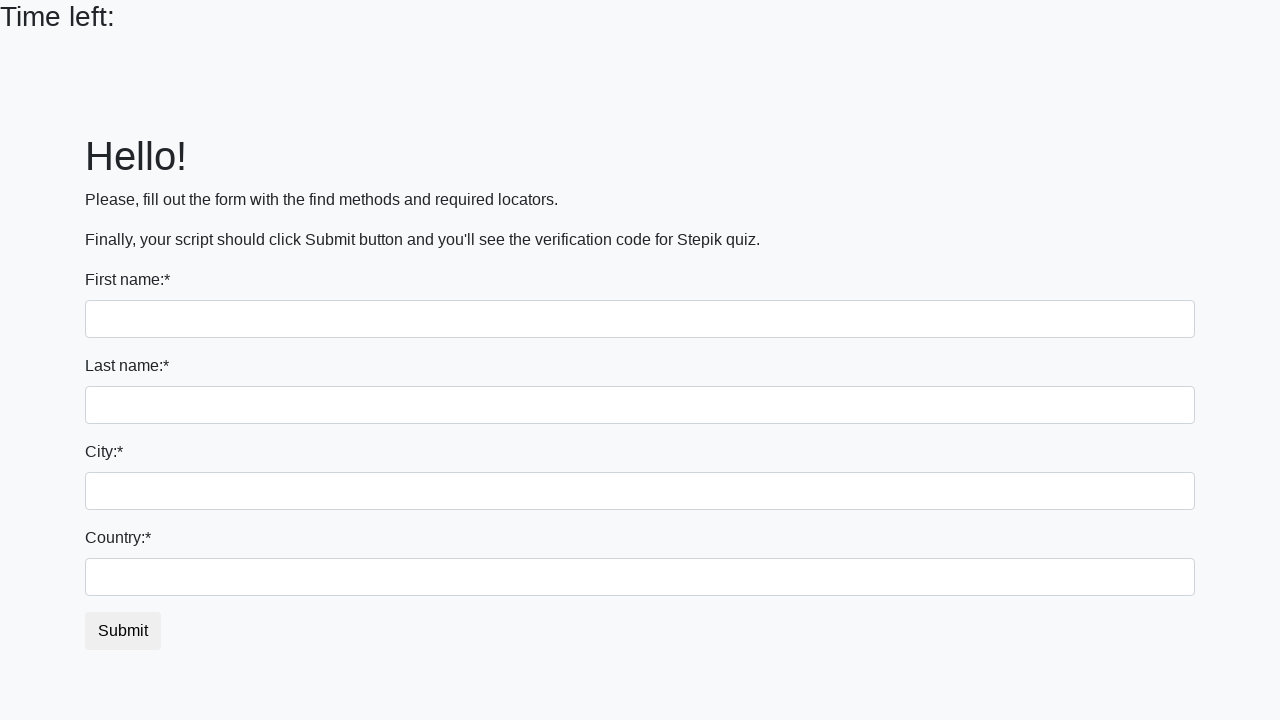

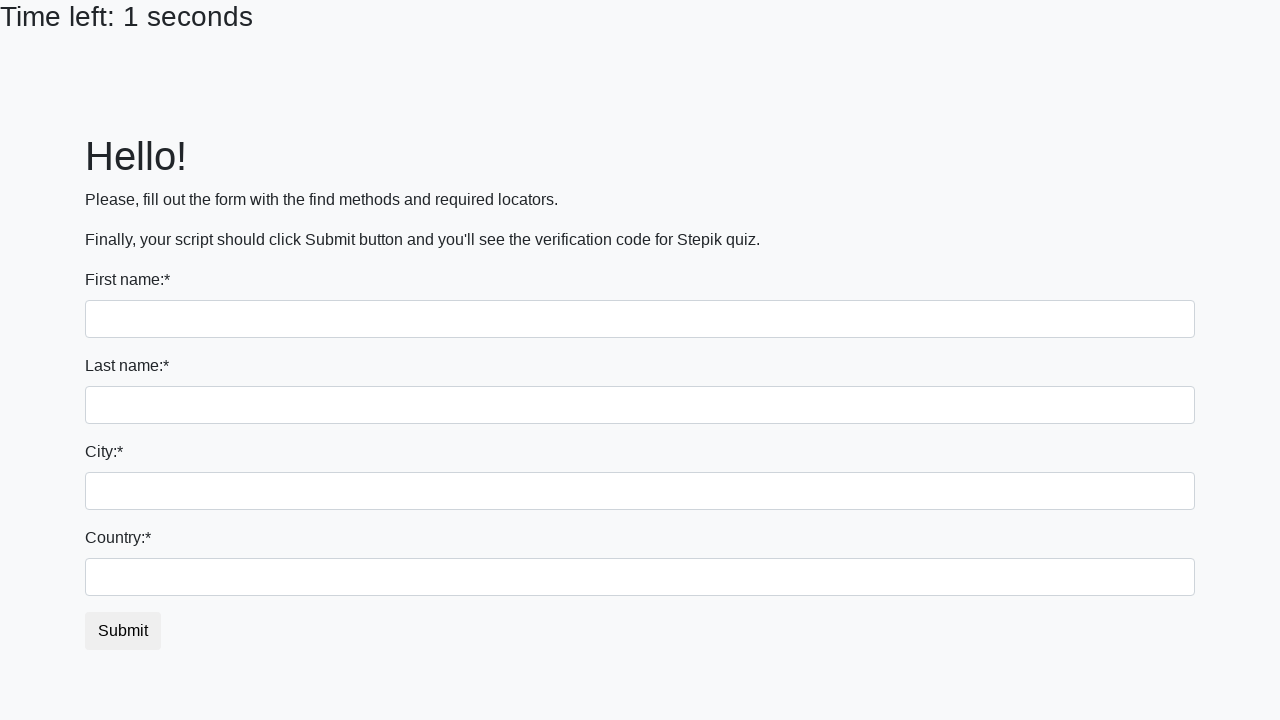